Tests various alert dialog interactions including accepting, dismissing, and entering text into prompt alerts on a demo page

Starting URL: https://www.leafground.com/alert.xhtml

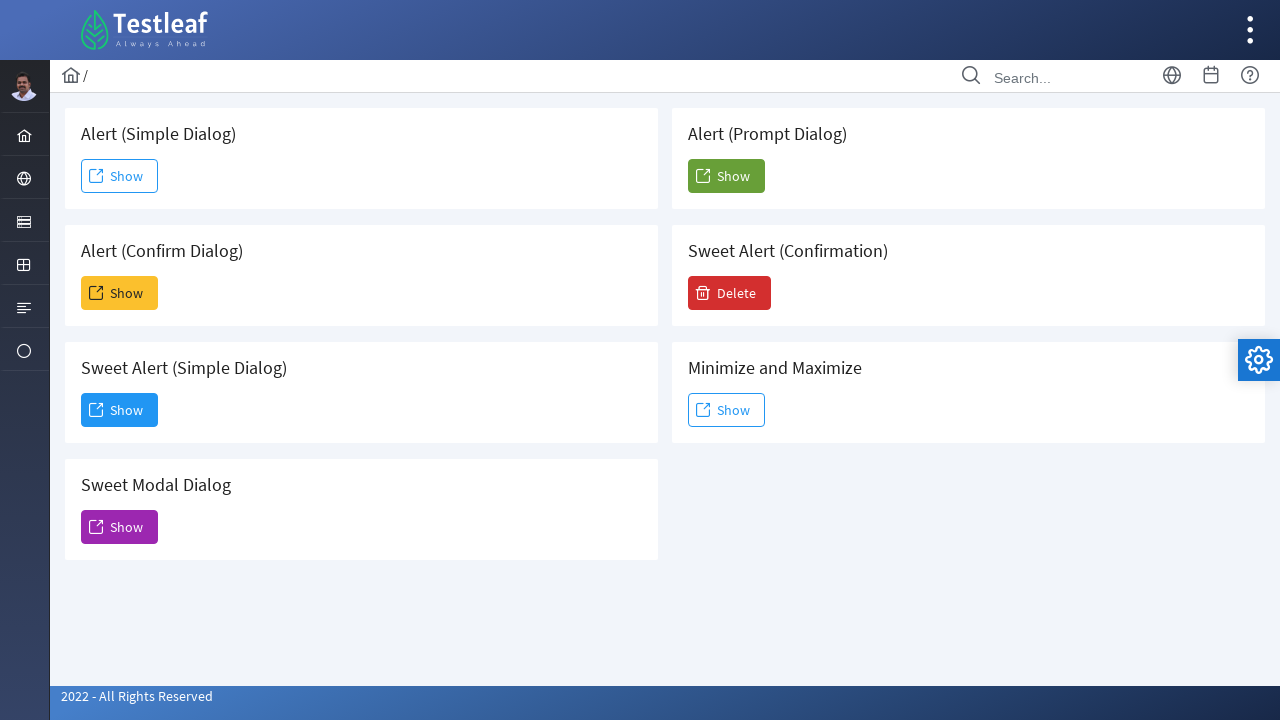

Clicked button to trigger simple alert at (120, 176) on #j_idt88\:j_idt91
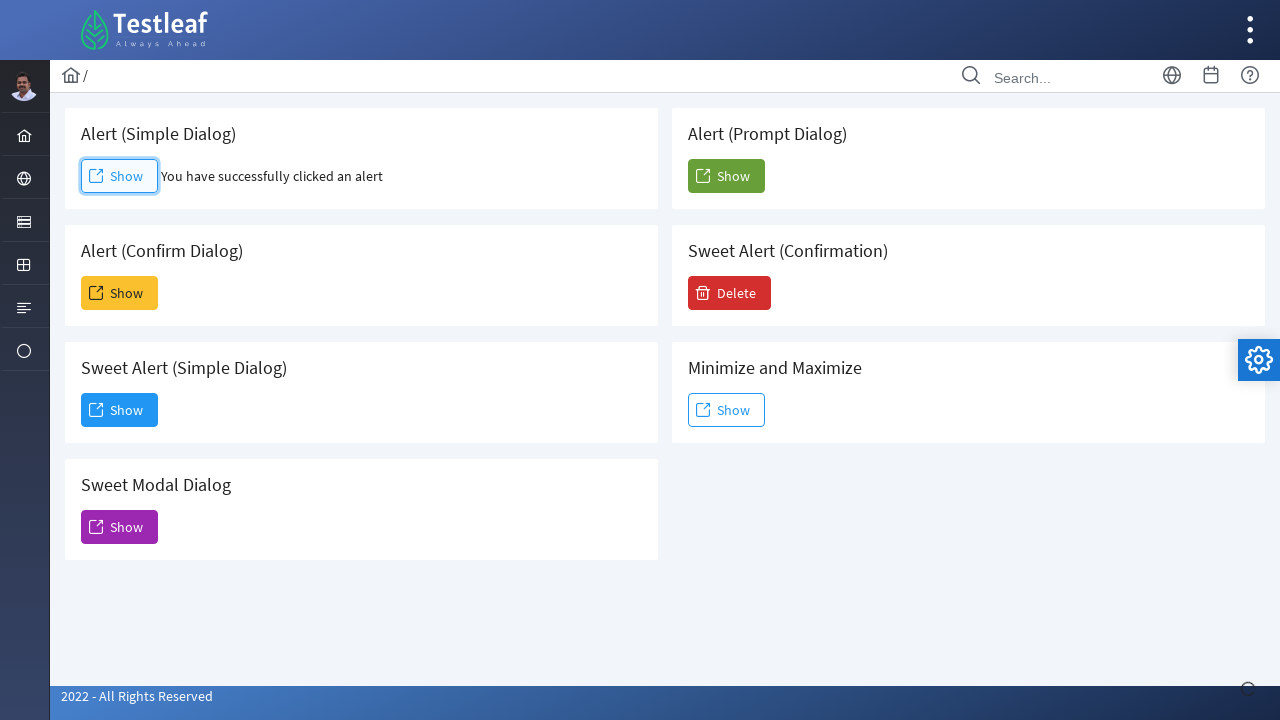

Accepted simple alert dialog
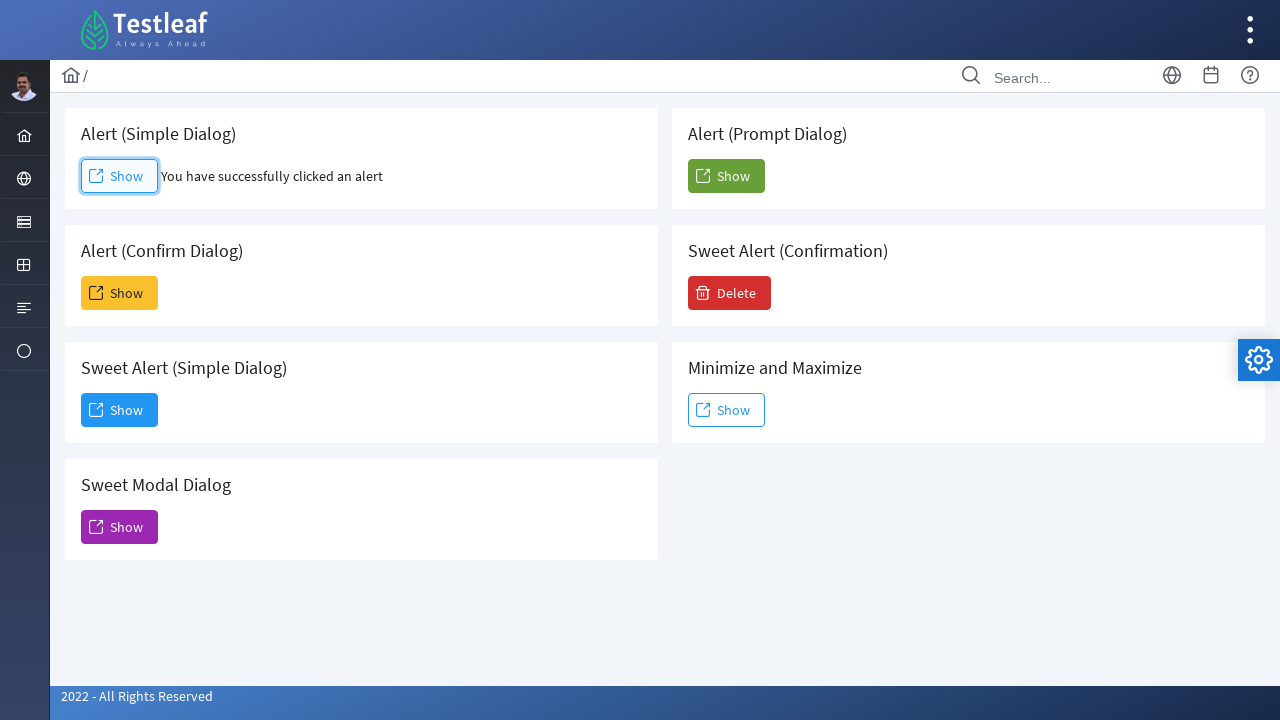

Retrieved result text after accepting alert
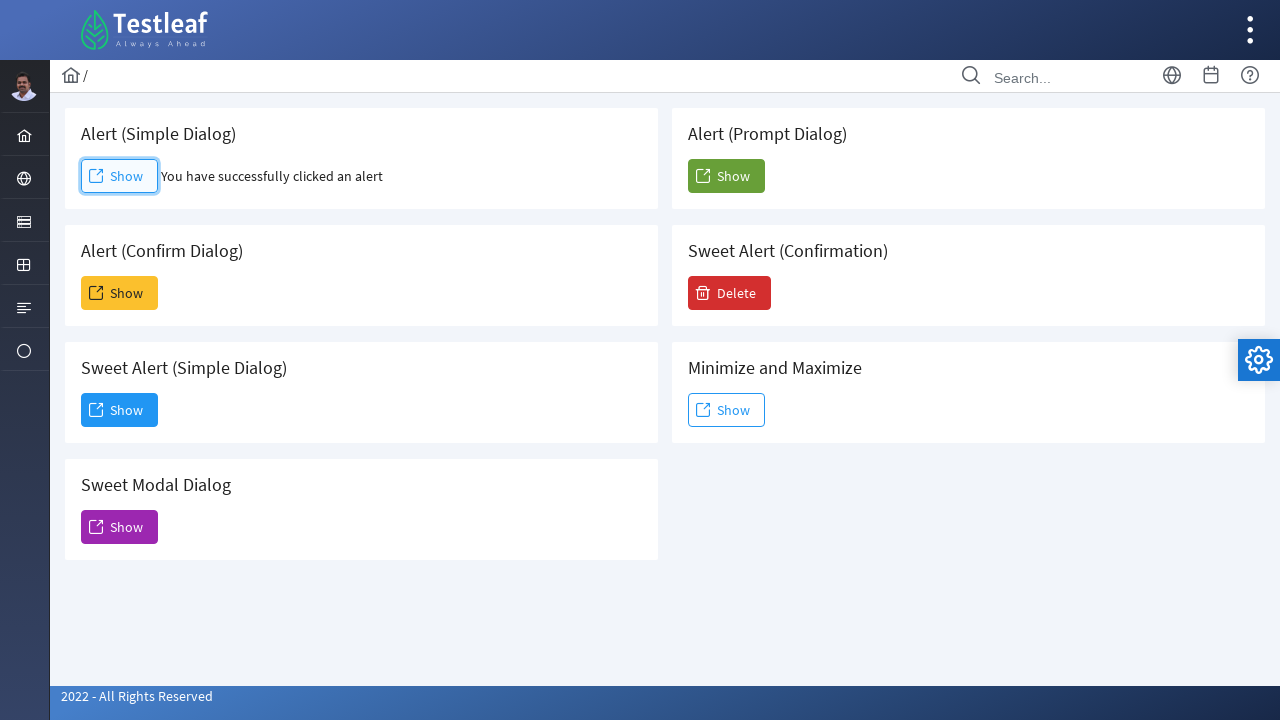

Clicked button to trigger confirm alert at (120, 293) on #j_idt88\:j_idt93
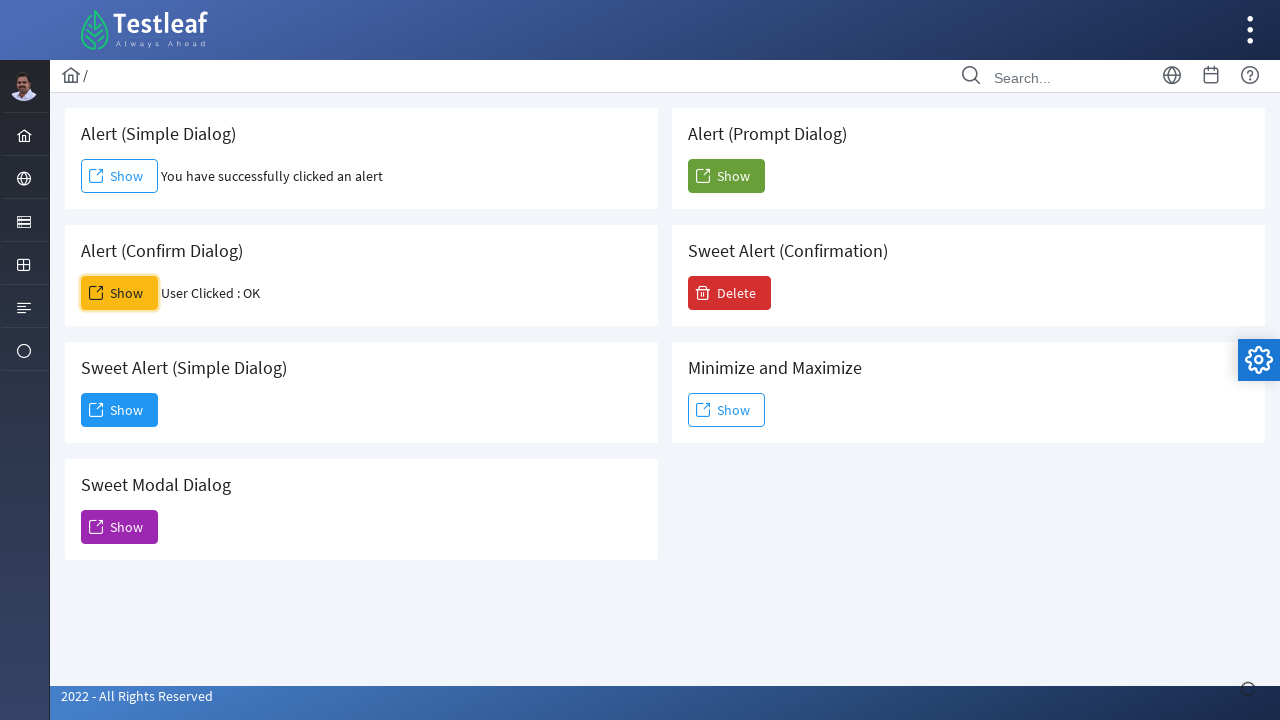

Dismissed confirm alert dialog
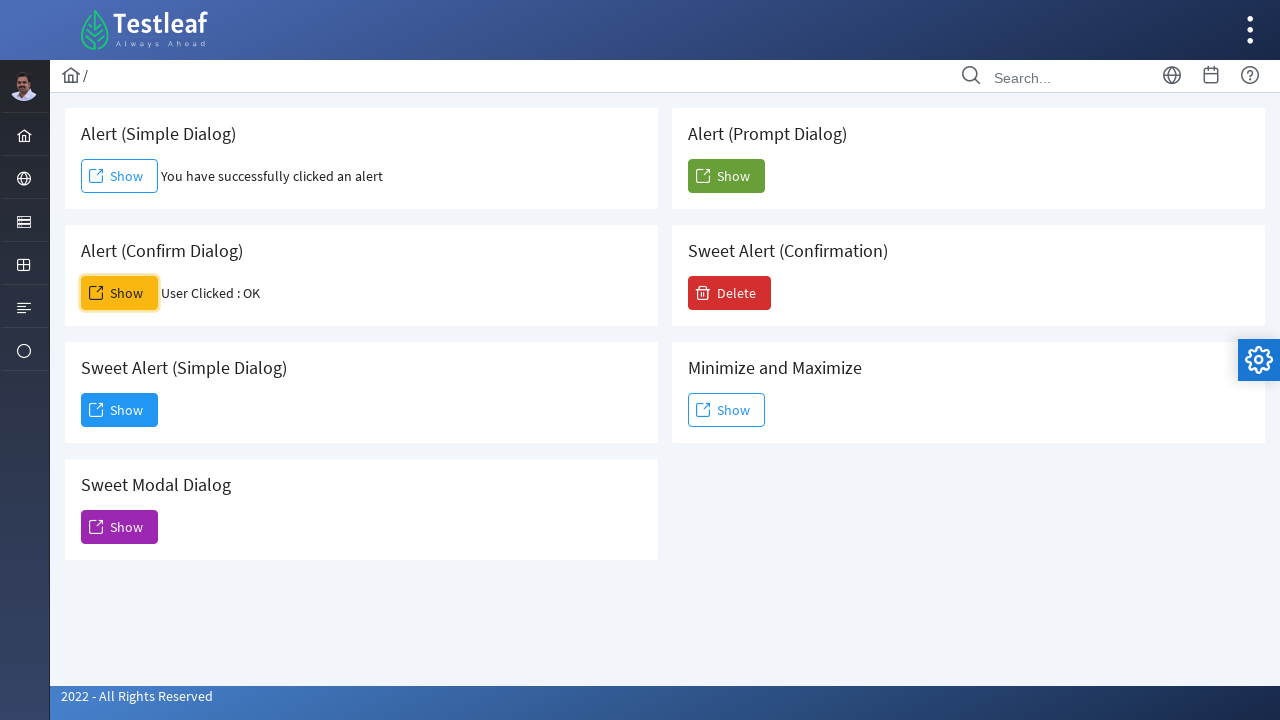

Retrieved result text after dismissing alert
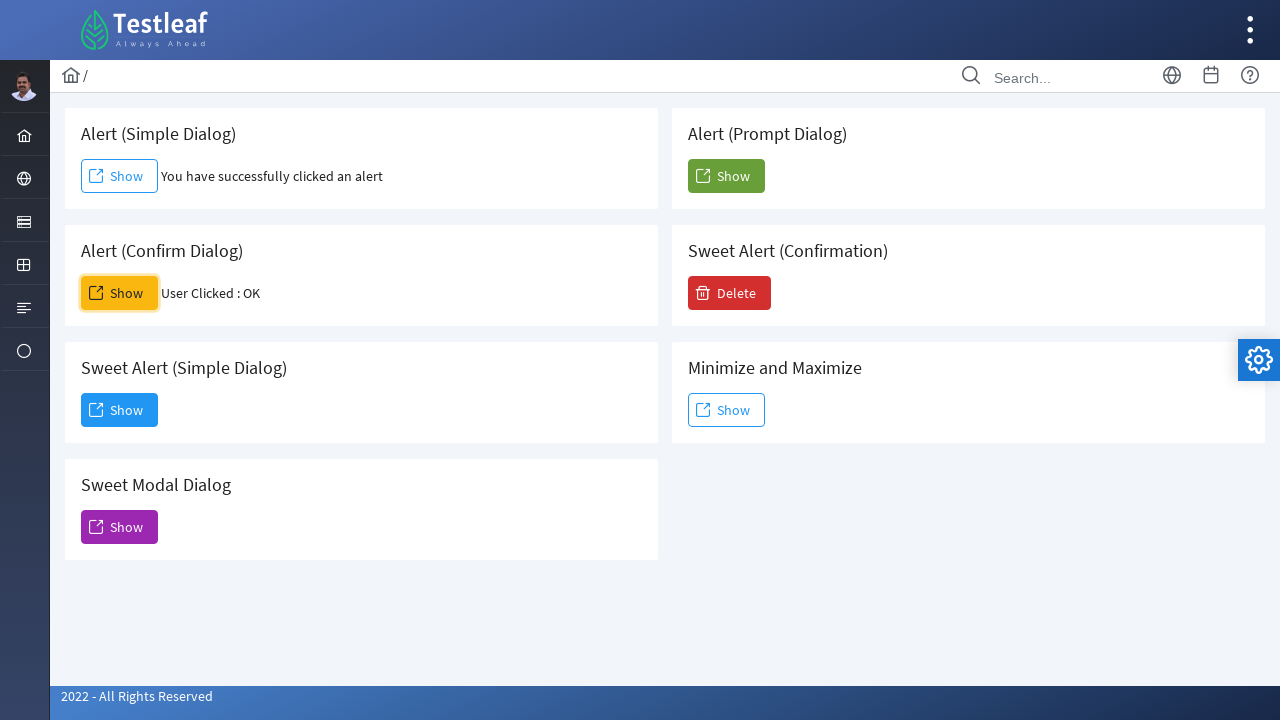

Clicked button to trigger prompt alert at (726, 176) on #j_idt88\:j_idt104
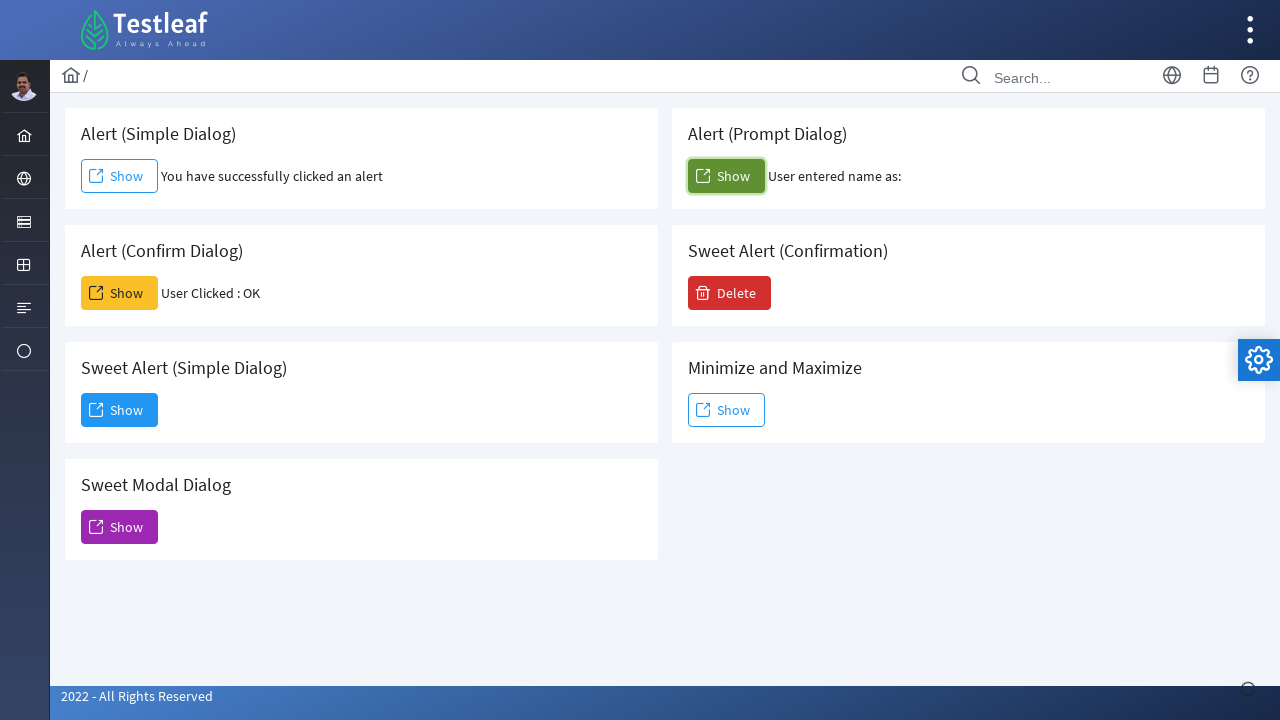

Accepted prompt alert and entered 'sathish'
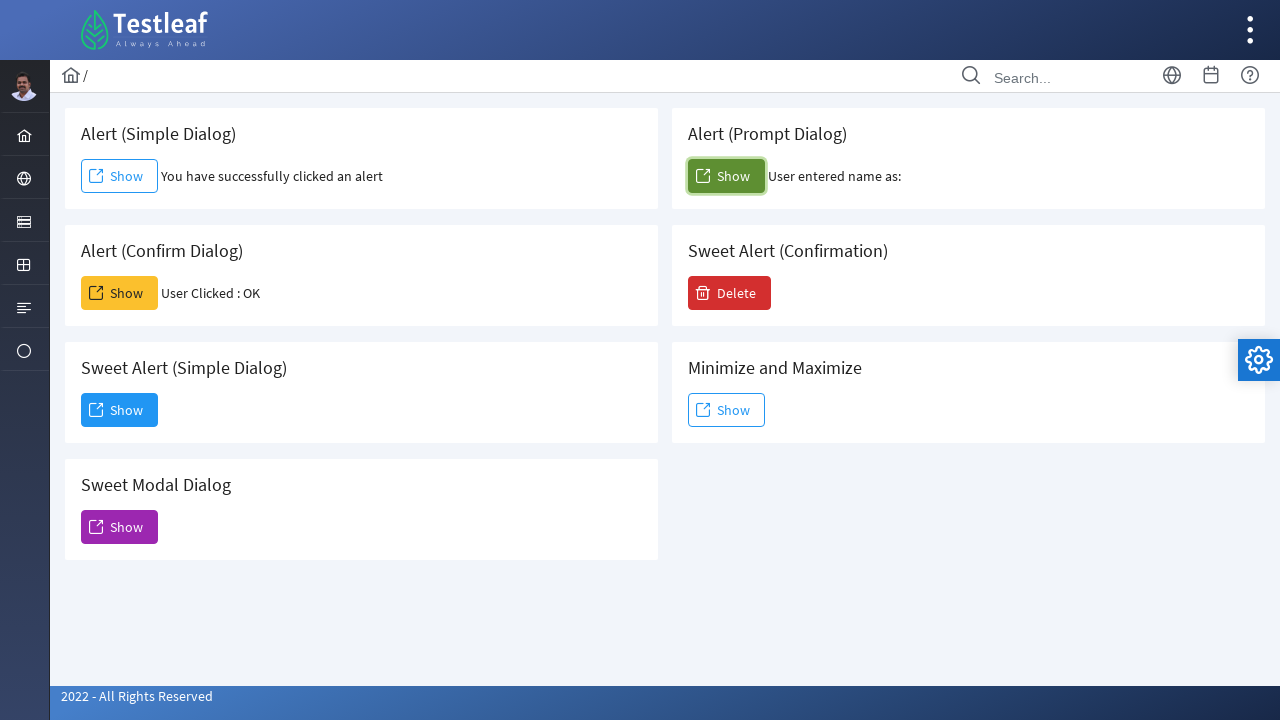

Retrieved result text after entering text in prompt
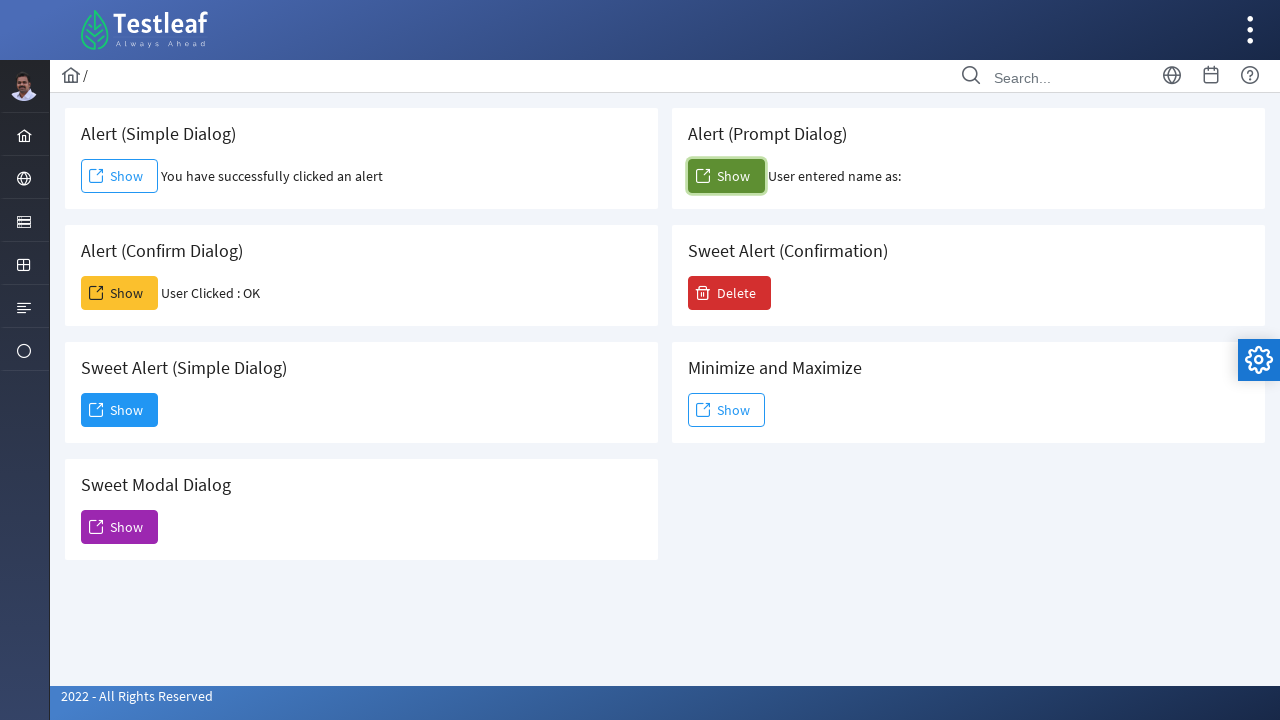

Clicked button to trigger sweet alert at (120, 410) on #j_idt88\:j_idt95
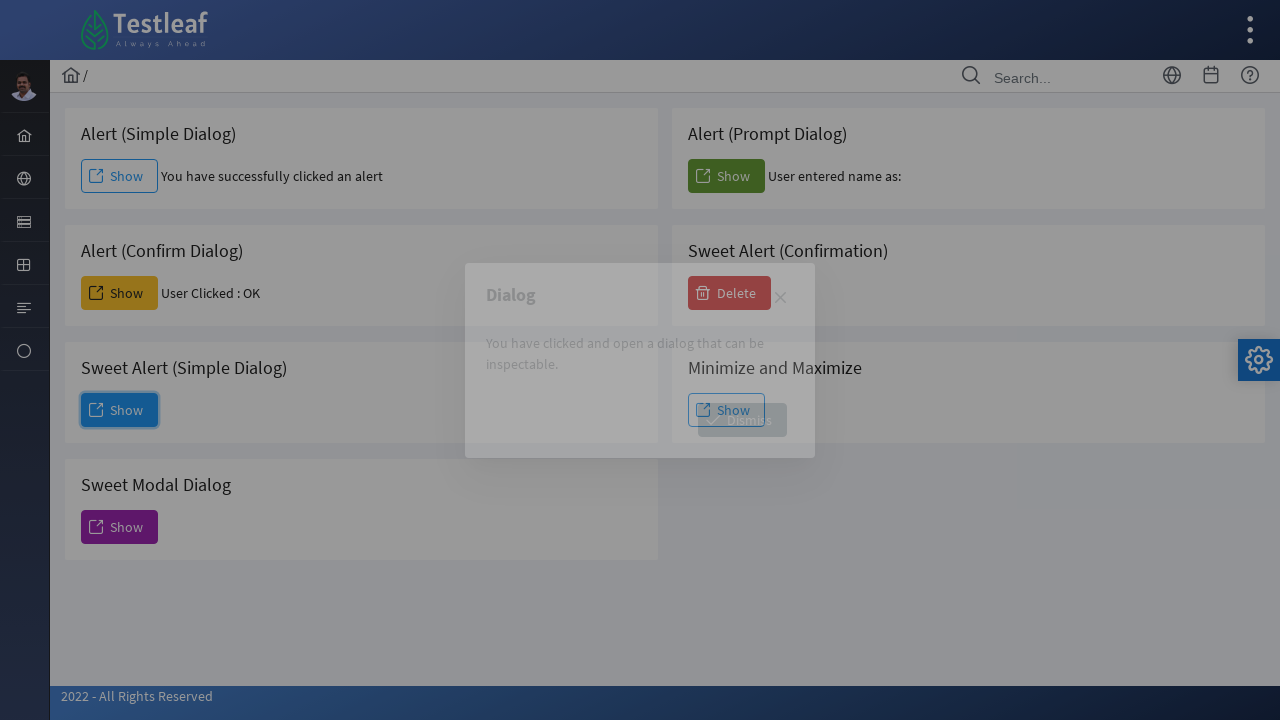

Sweet alert dismiss button became visible
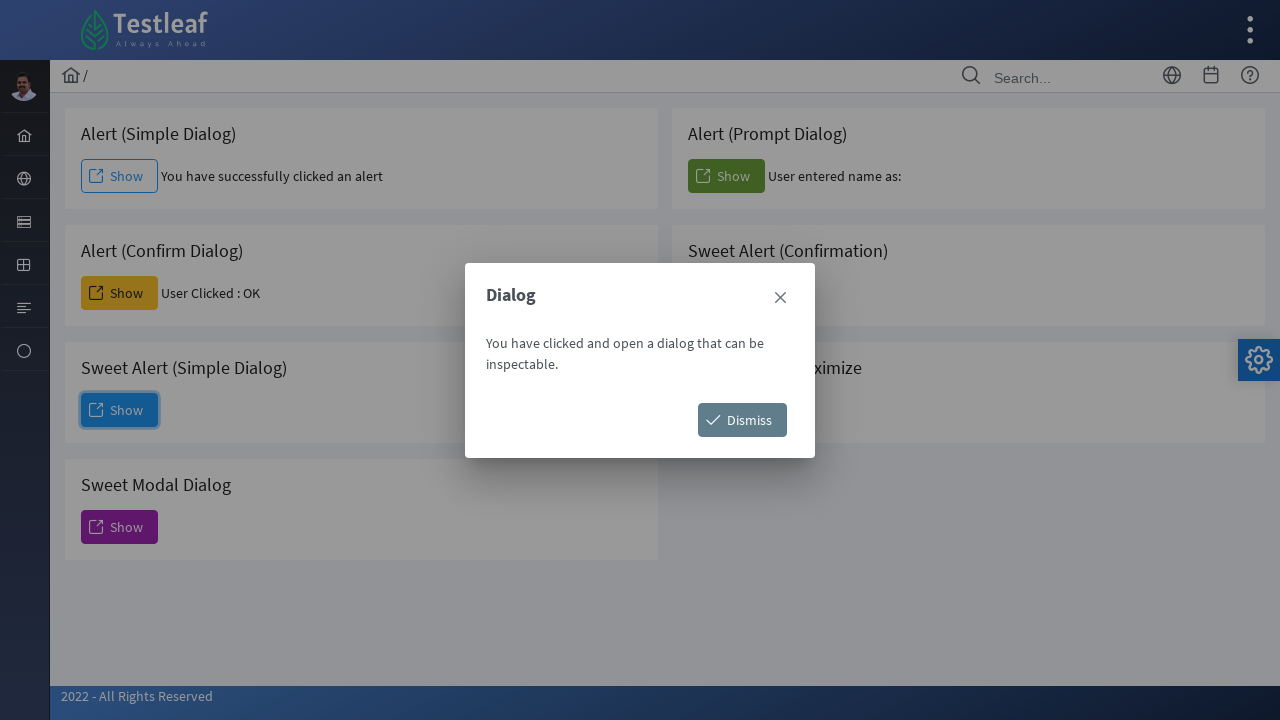

Clicked dismiss button in sweet alert at (742, 420) on #j_idt88\:j_idt98
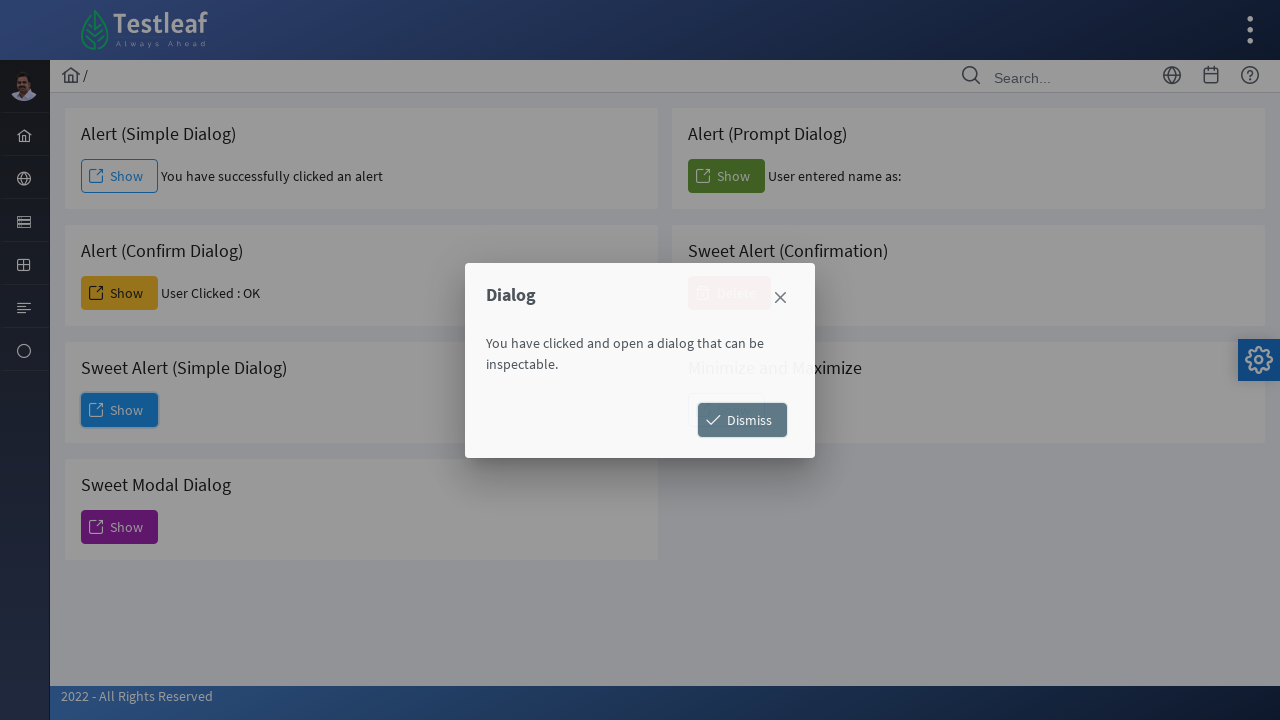

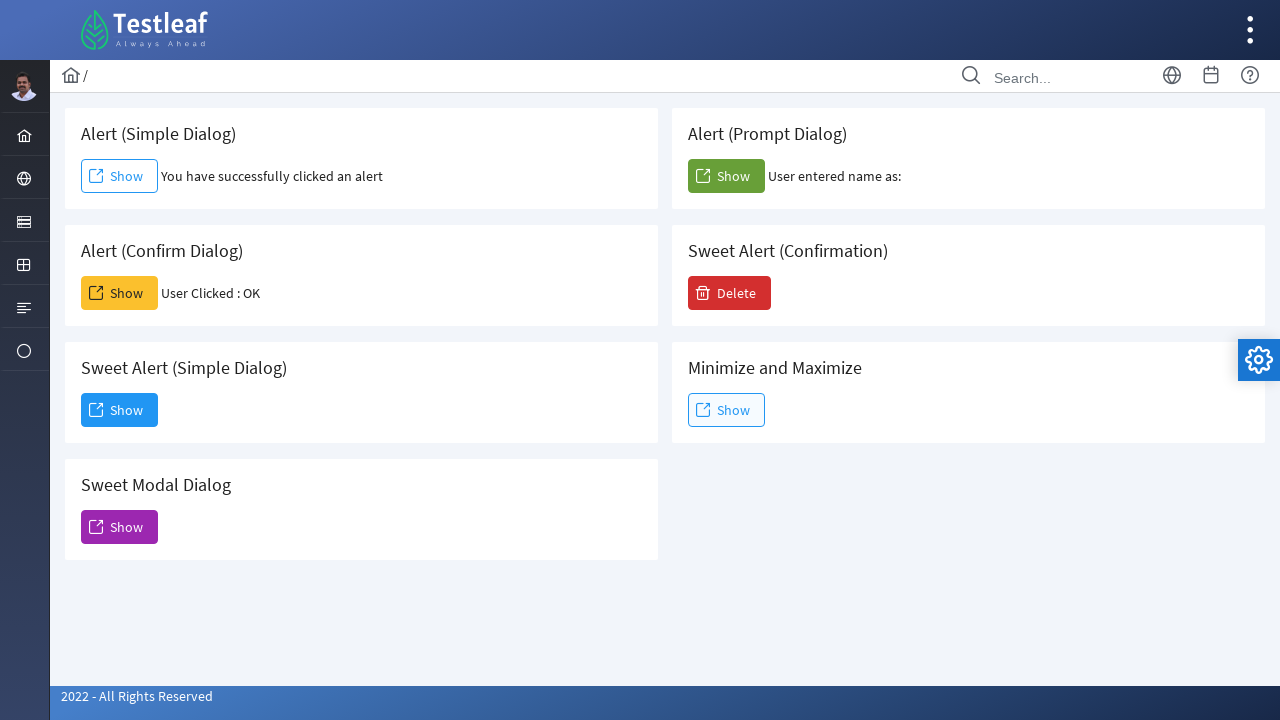